Tests the Selectable interaction feature on DemoQA by navigating to the Interactions section, clicking on Selectable tab, and selecting multiple items in both List and Grid views

Starting URL: https://demoqa.com/

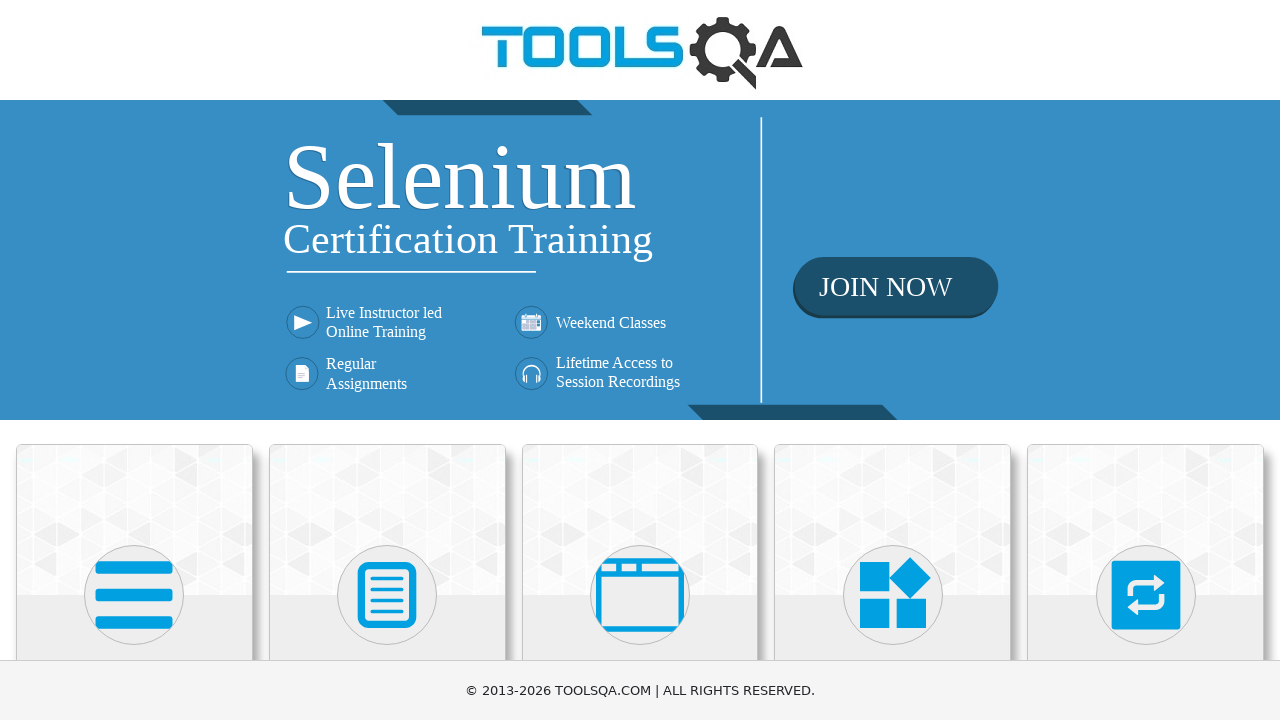

Clicked on Interactions section in the sidebar at (1146, 360) on text=Interactions
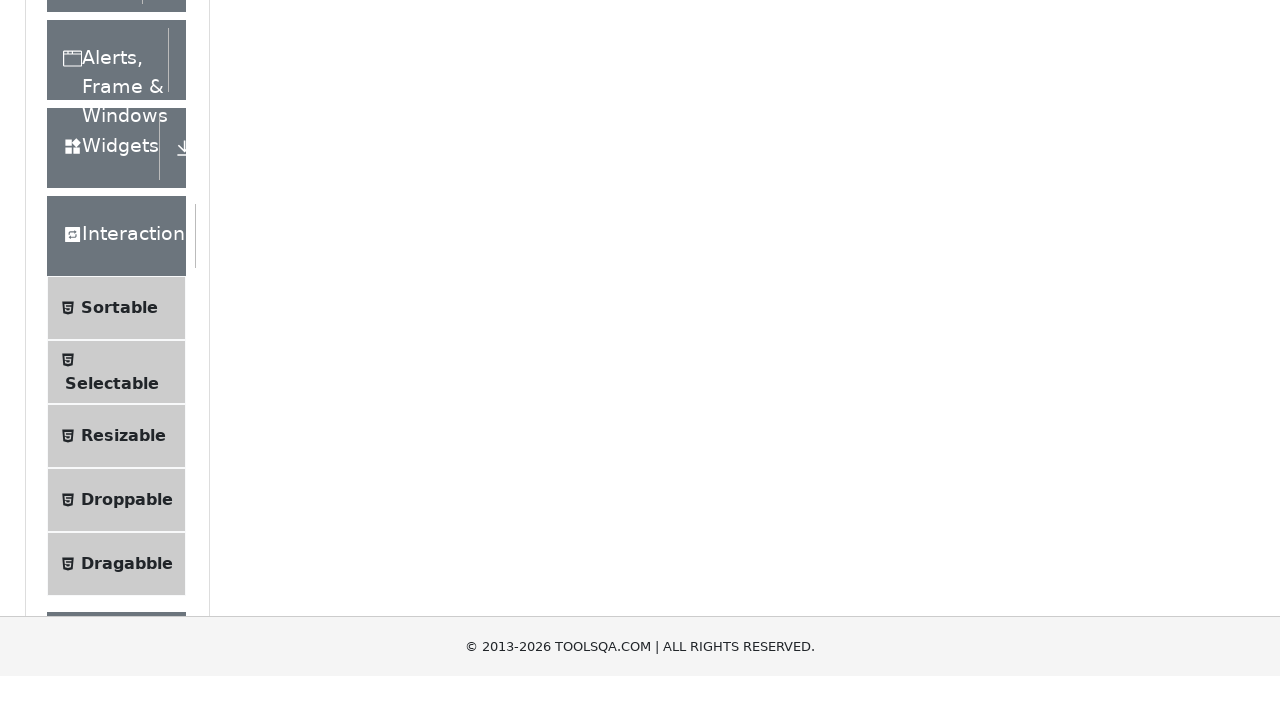

Clicked on Selectable menu item at (112, 360) on text=Selectable
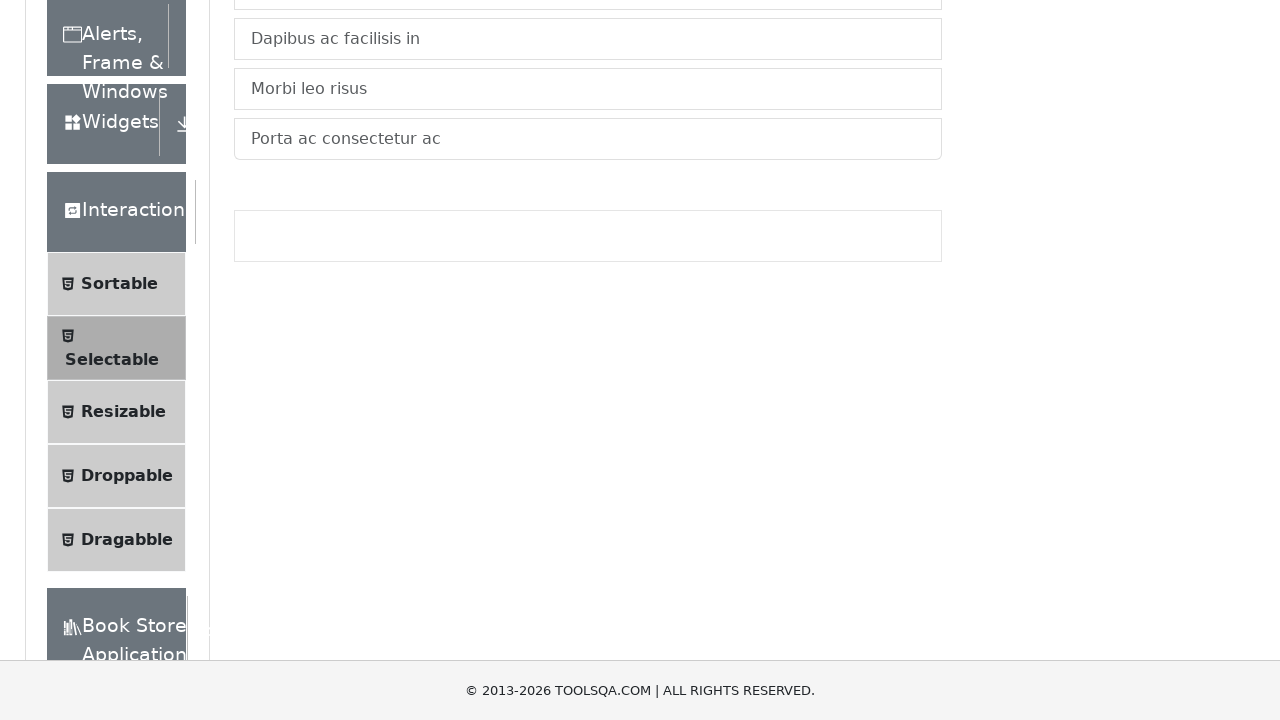

Clicked on List tab to ensure it is selected at (264, 244) on text=List
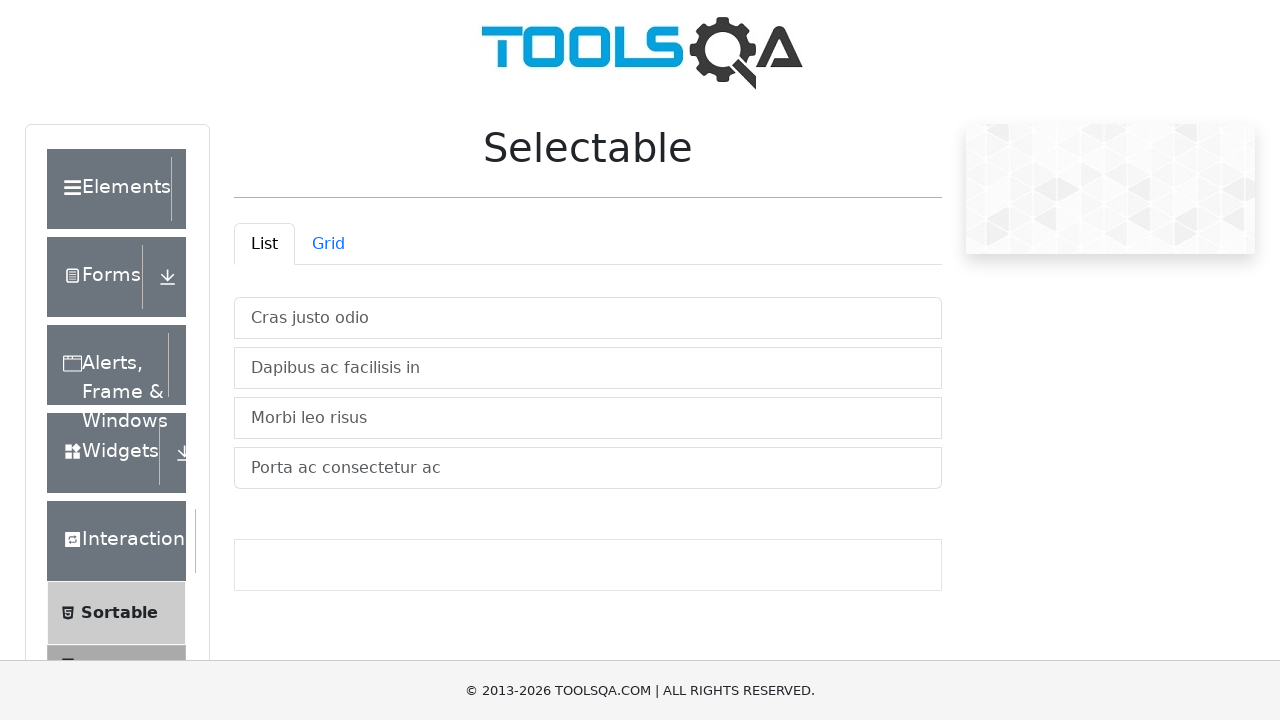

Selected 'Cras justo odio' item in the list at (588, 318) on text=Cras justo odio
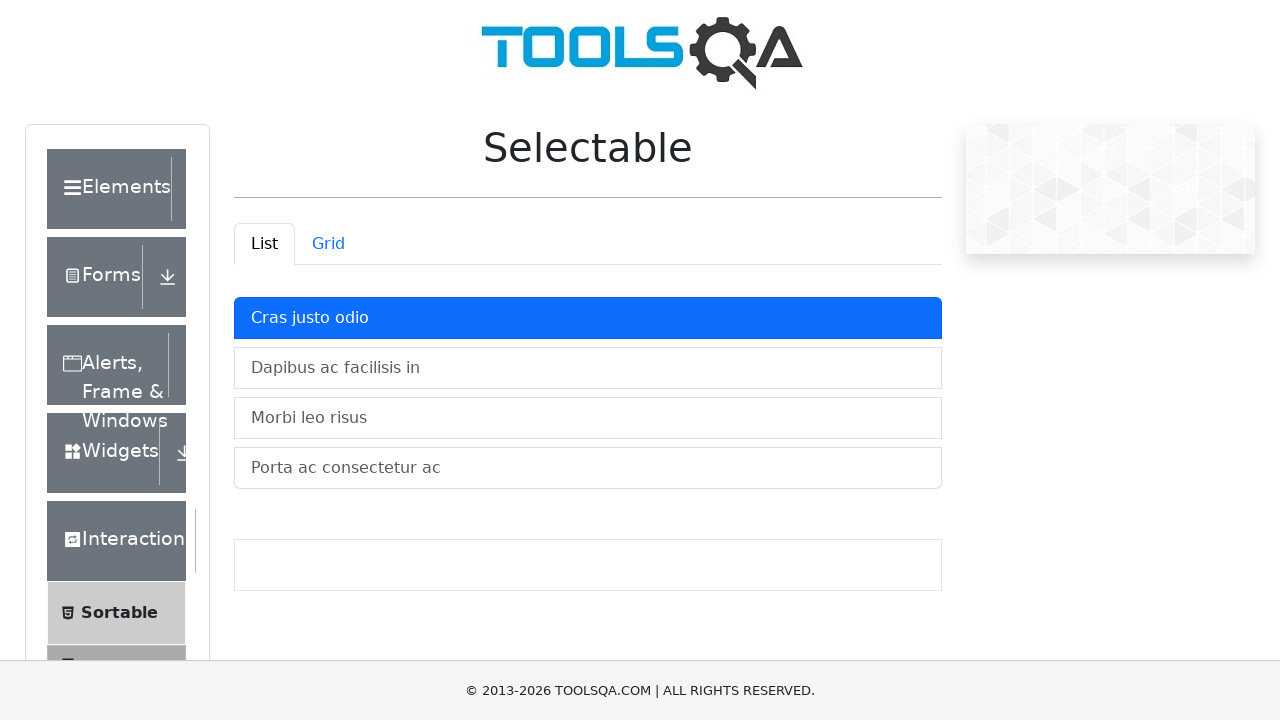

Selected 'Dapibus ac facilisis in' item in the list at (588, 368) on text=Dapibus ac facilisis in
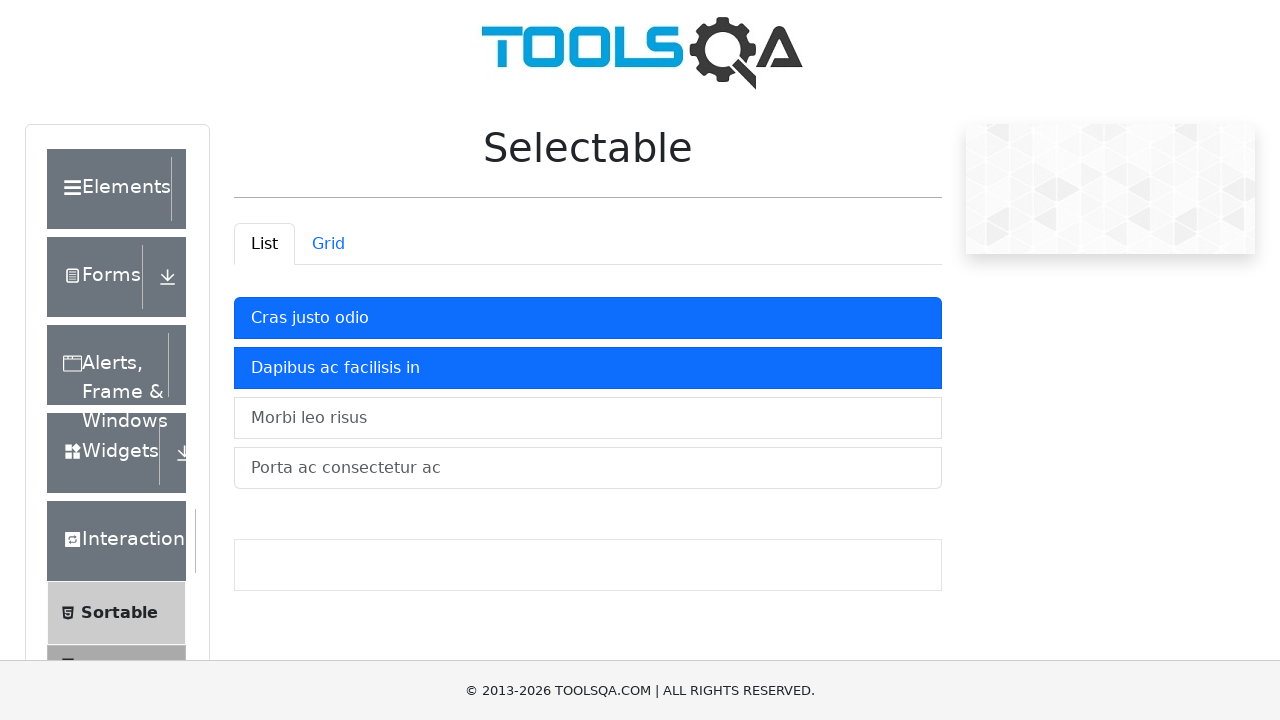

Selected 'Morbi leo risus' item in the list at (588, 418) on text=Morbi leo risus
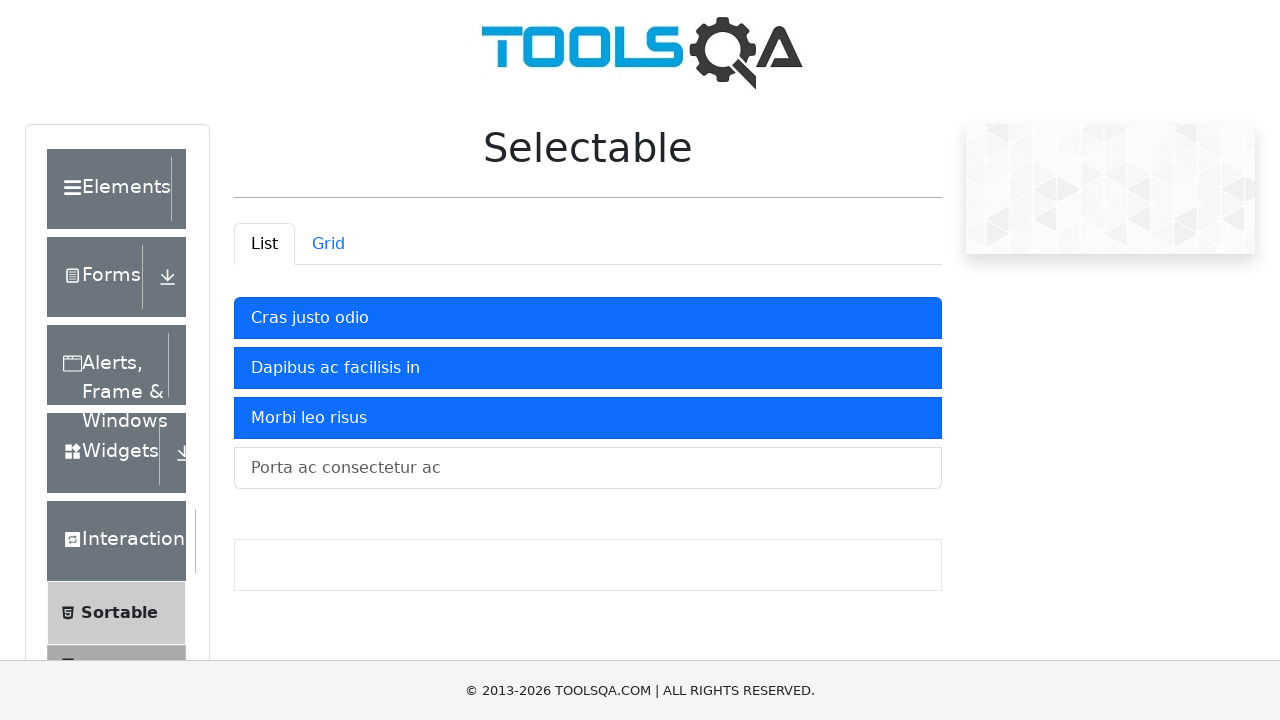

Selected 'Porta ac consectetur ac' item in the list at (588, 468) on text=Porta ac consectetur ac
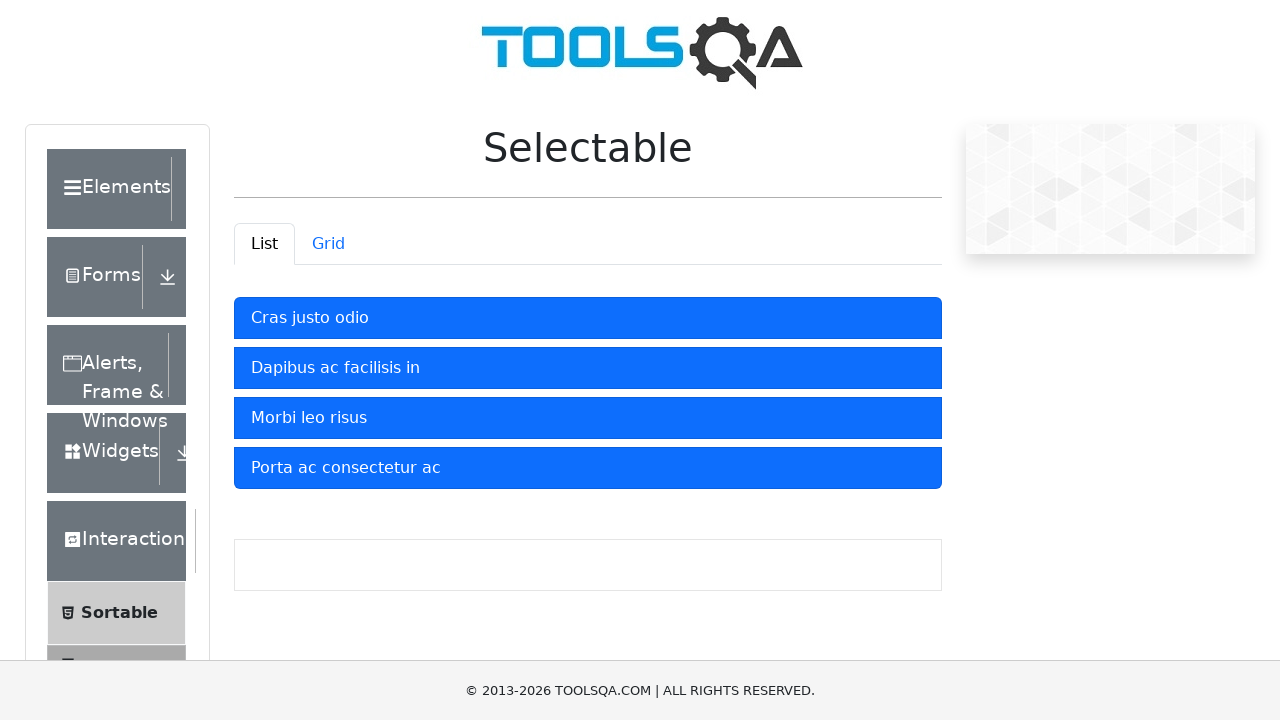

Switched to Grid tab at (328, 244) on text=Grid
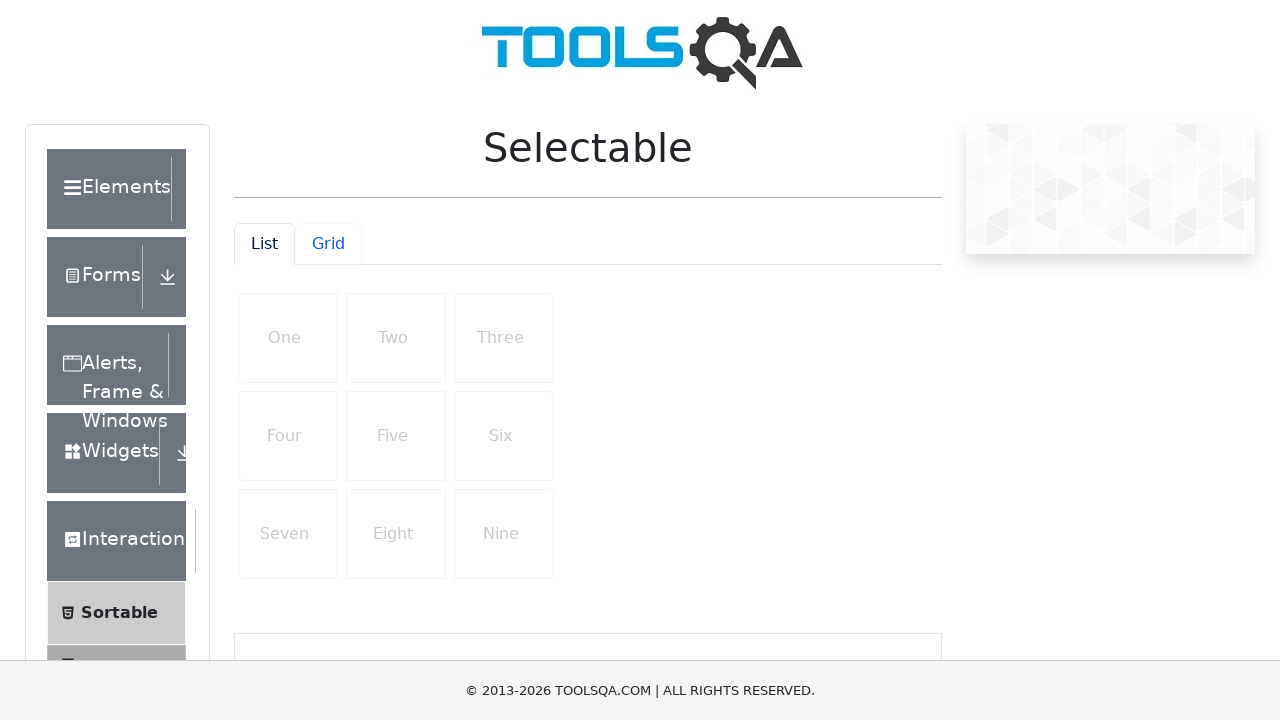

Grid items are now visible, waited for 'One' item to appear
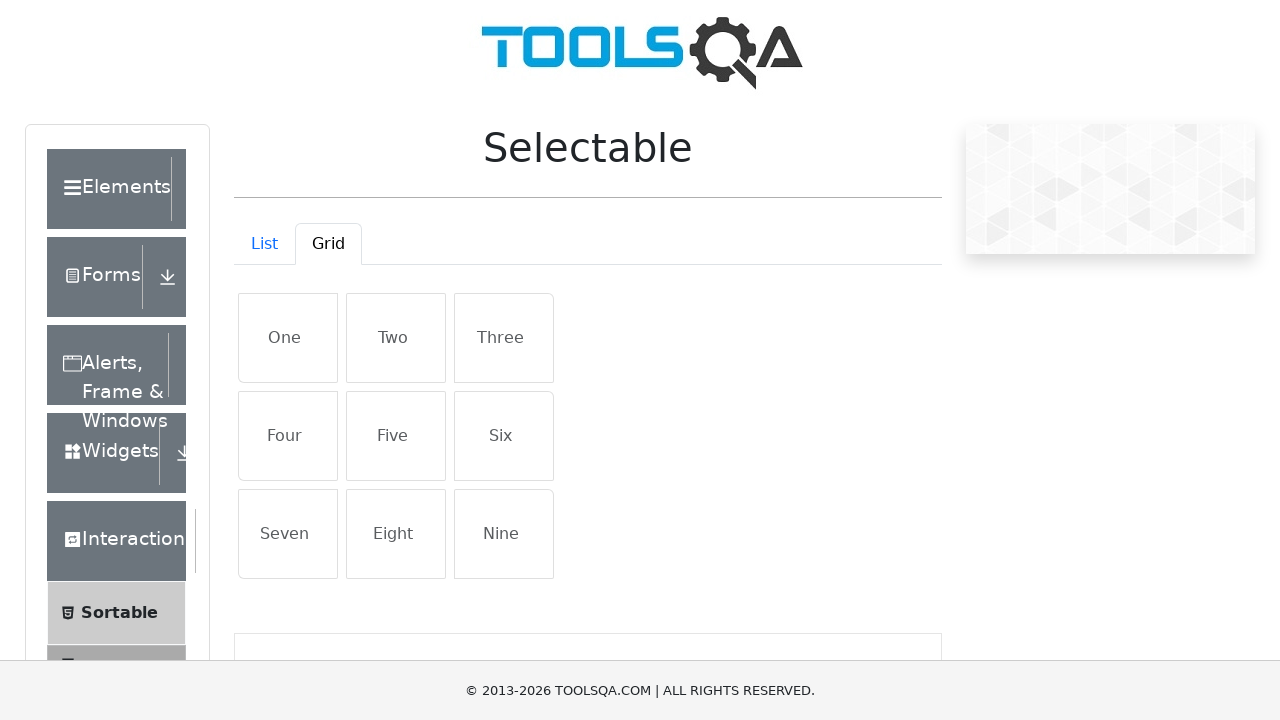

Selected 'One' item in the grid at (288, 338) on text=One
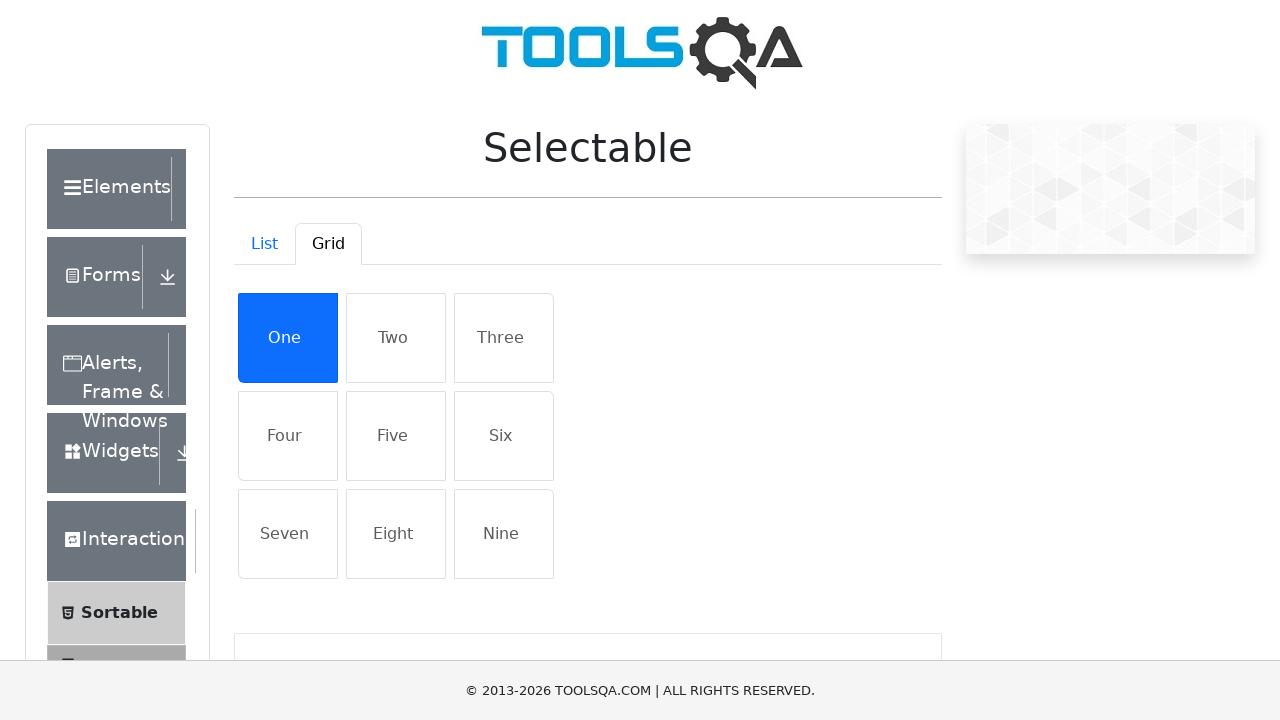

Selected 'Two' item in the grid at (396, 338) on text=Two
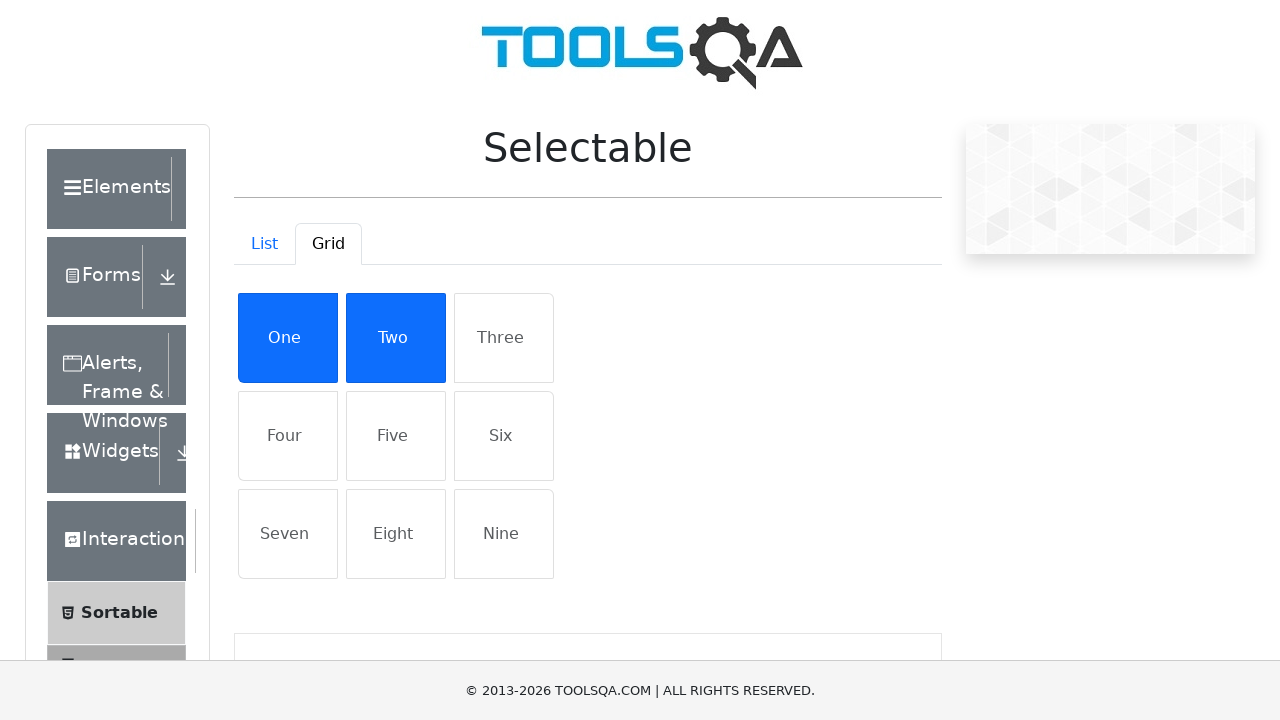

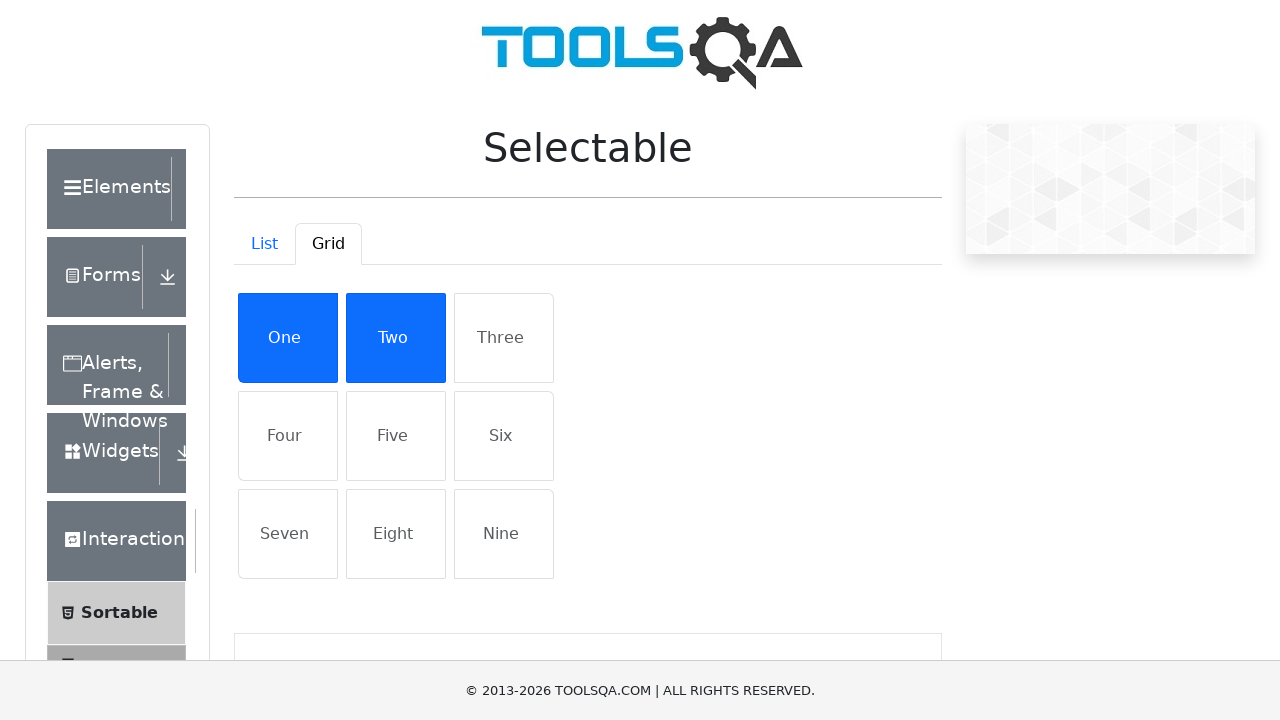